Tests explicit wait functionality by clicking a button that starts a timer and waiting for an element to become visible

Starting URL: http://seleniumpractise.blogspot.in/2016/08/how-to-use-explicit-wait-in-selenium.html

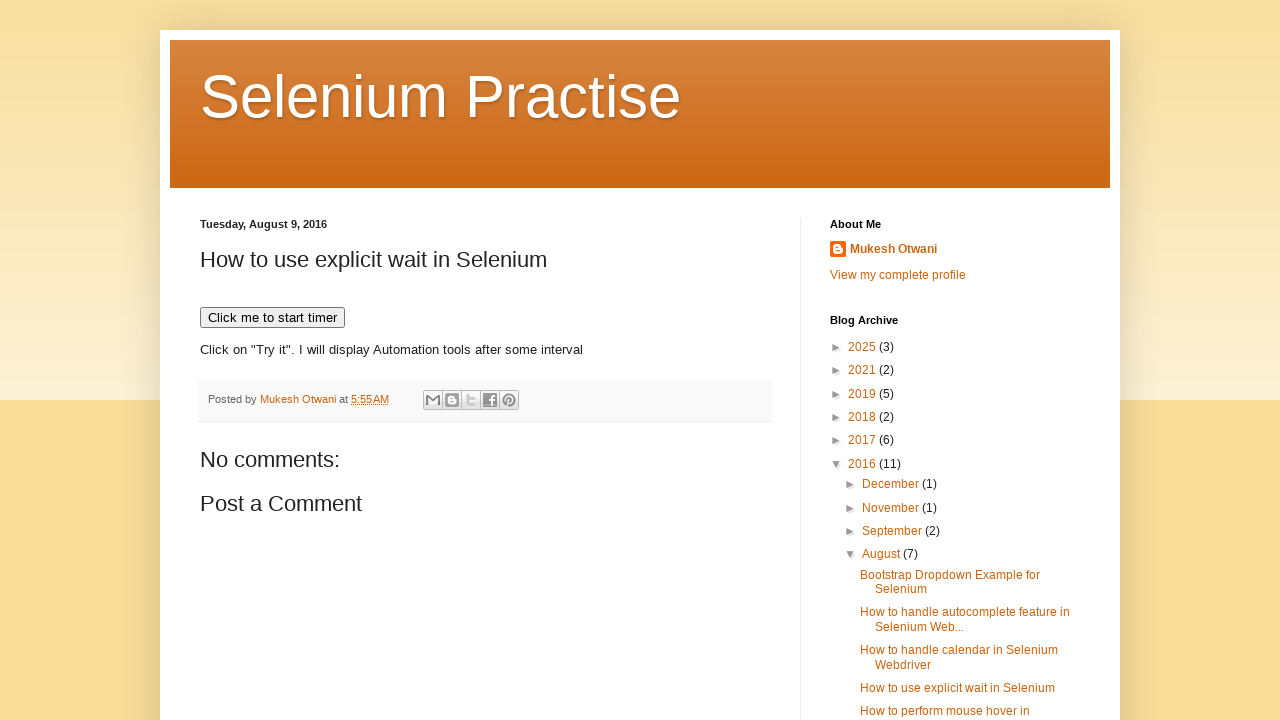

Clicked button to start timer at (272, 318) on xpath=//button[text()='Click me to start timer']
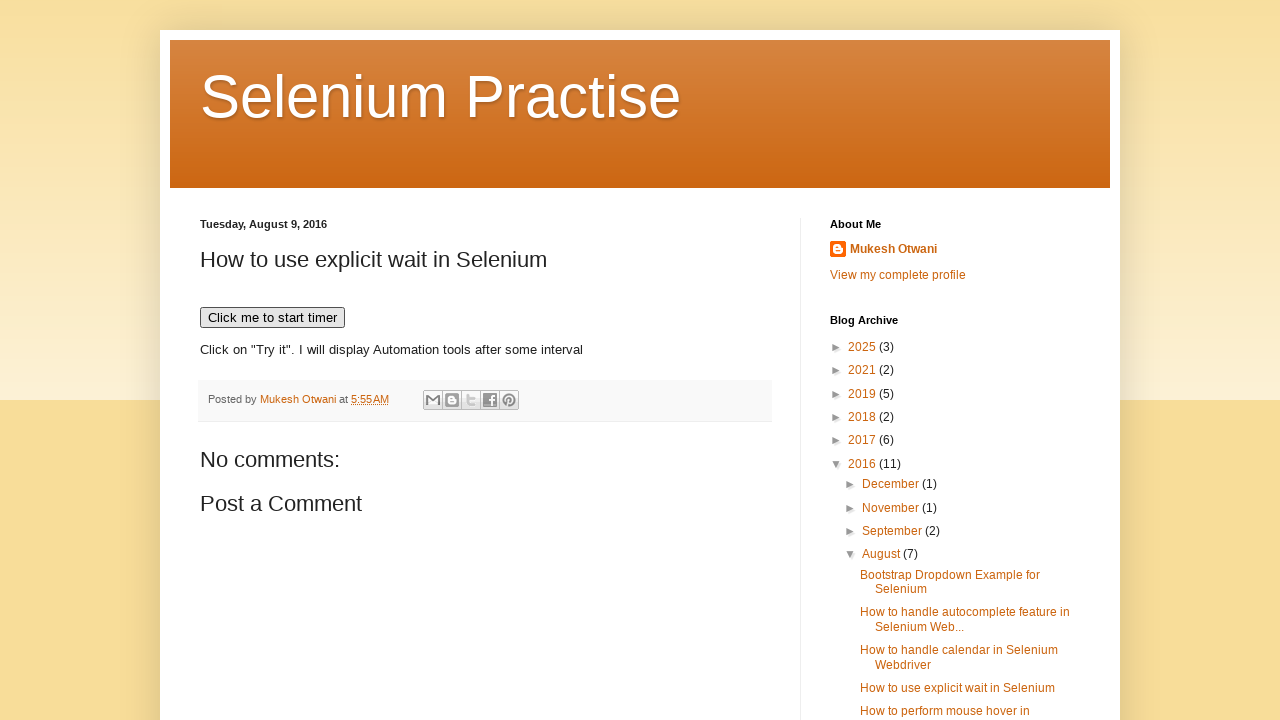

WebDriver element became visible after explicit wait
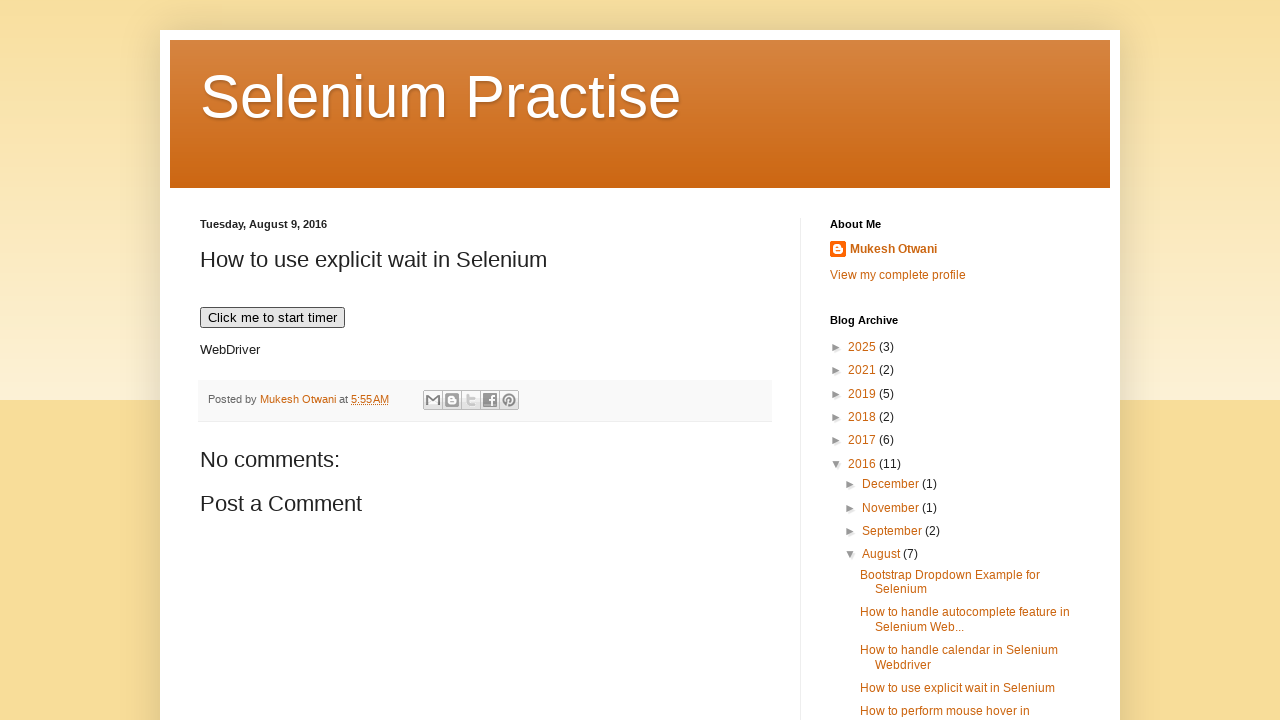

Located WebDriver element for visibility verification
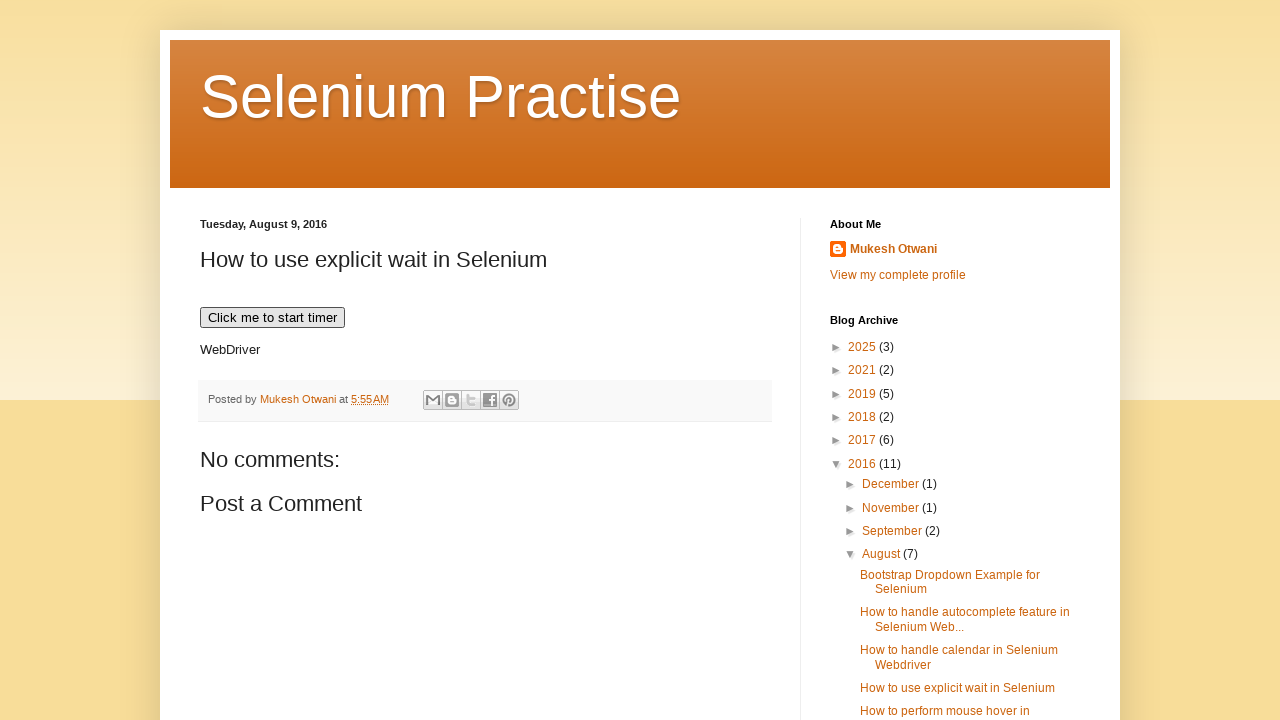

Confirmed WebDriver element is visible
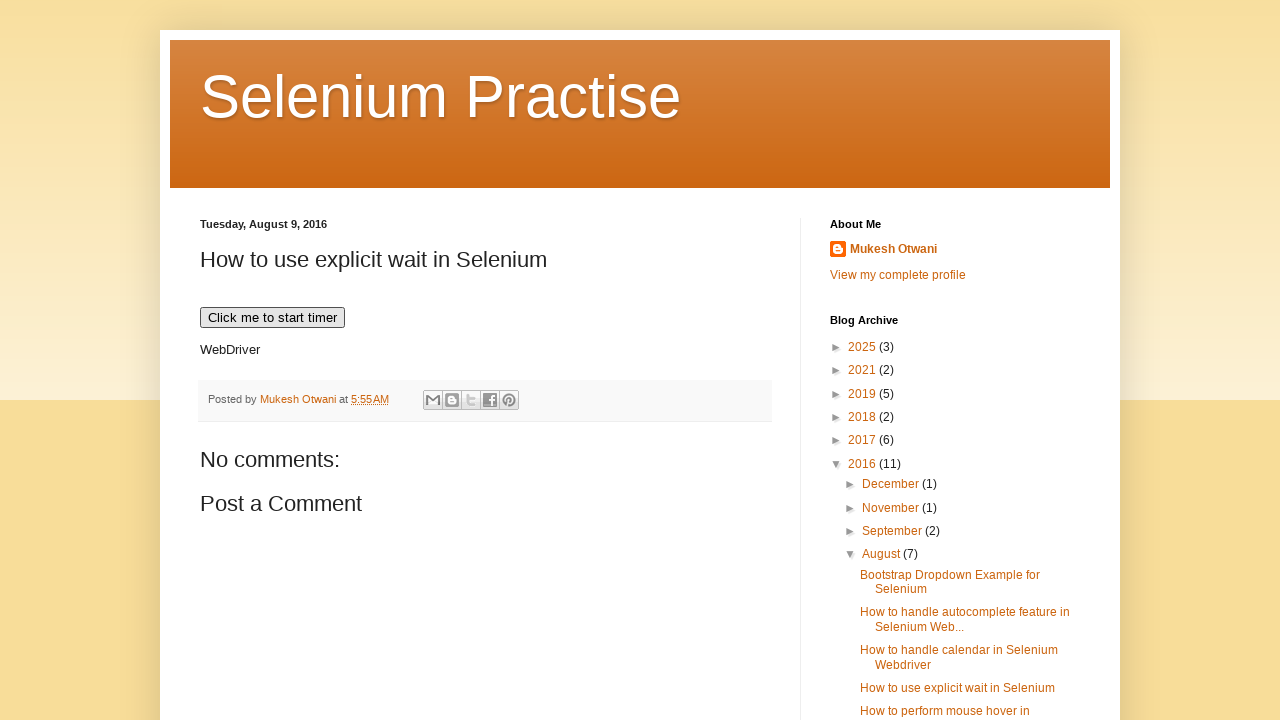

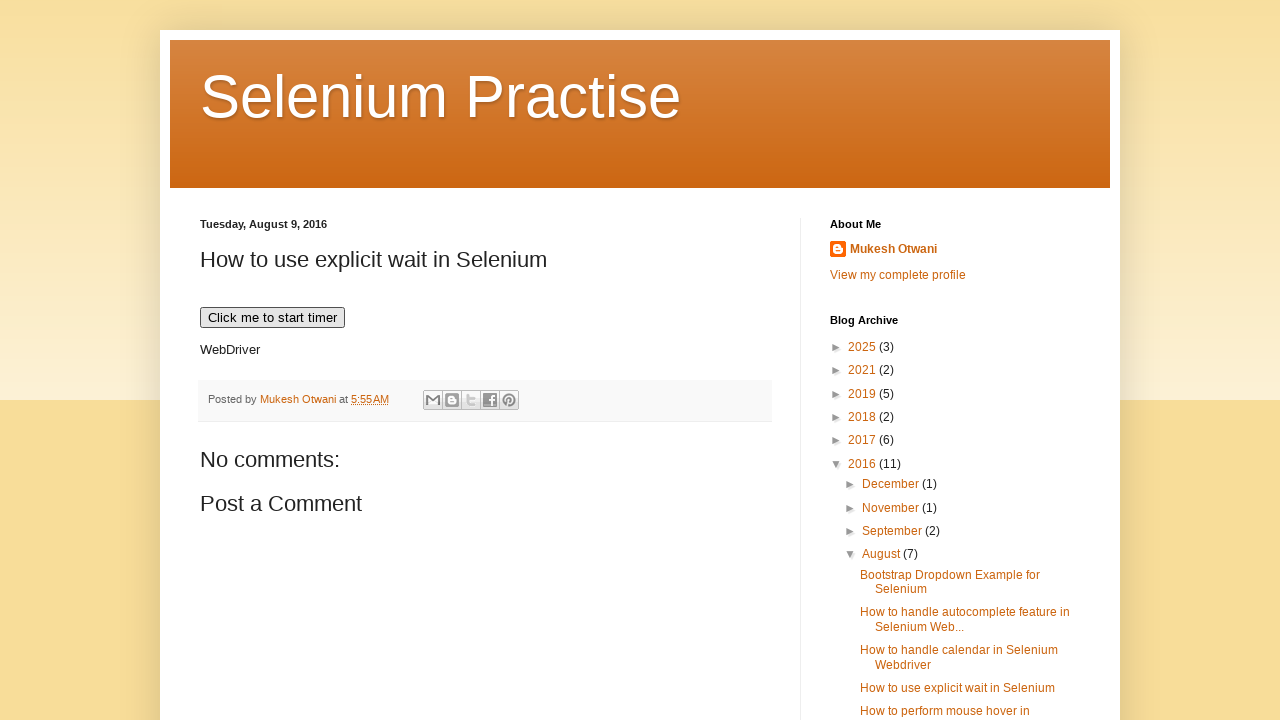